Tests dynamic dropdown functionality on a practice website by clicking on a dropdown option with value 'BHO' (likely an airport code selector)

Starting URL: https://rahulshettyacademy.com/dropdownsPractise/

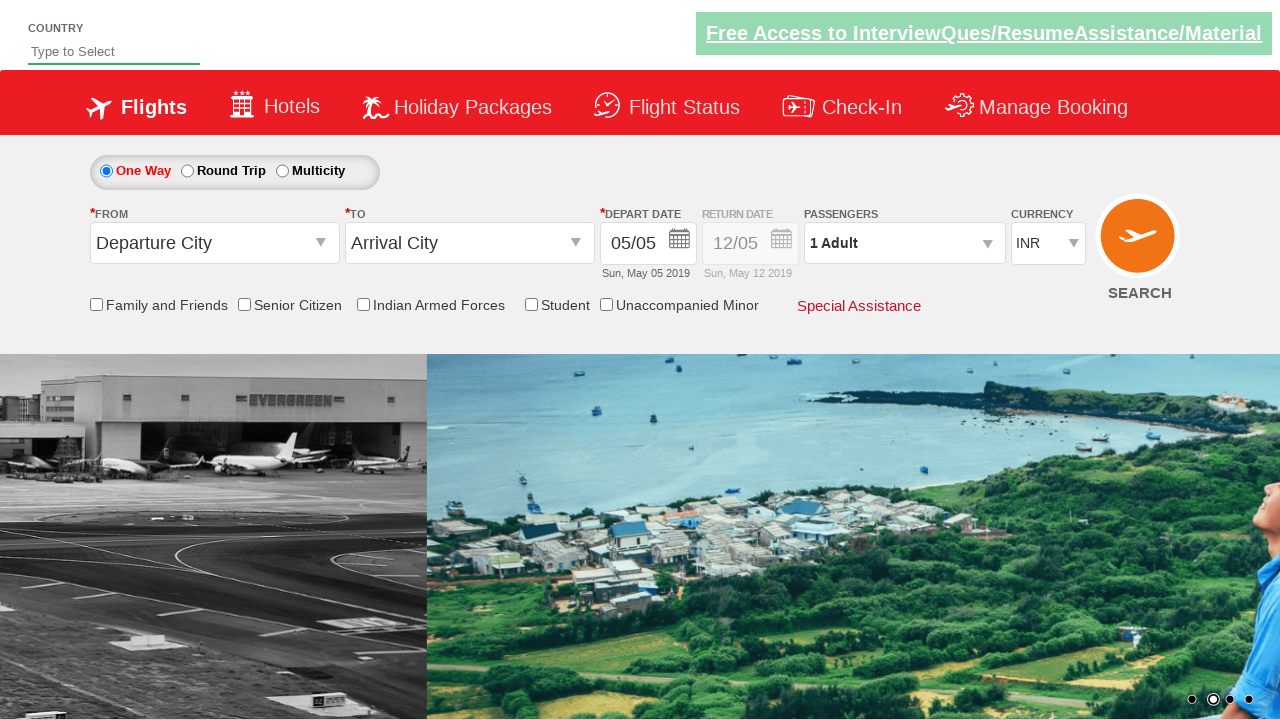

Clicked on origin station dropdown to open it at (214, 243) on #ctl00_mainContent_ddl_originStation1_CTXT
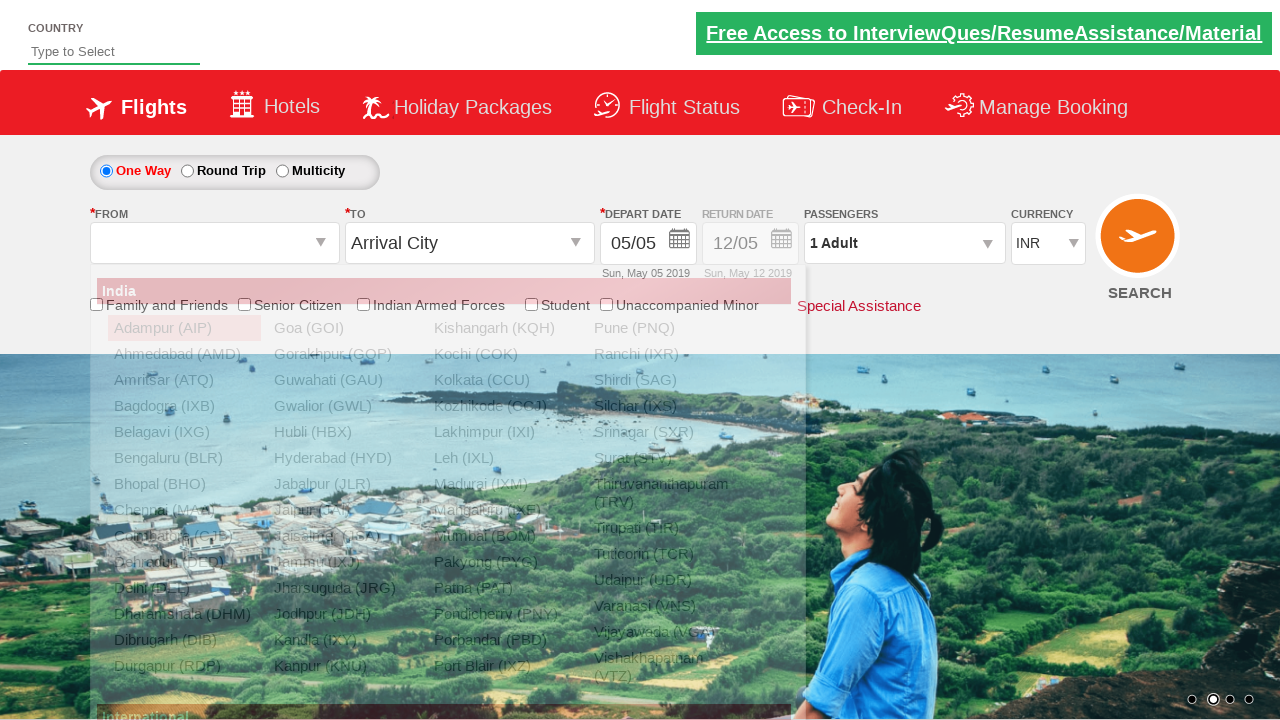

Selected BHO (airport code) option from the dropdown at (184, 484) on xpath=//a[@value='BHO']
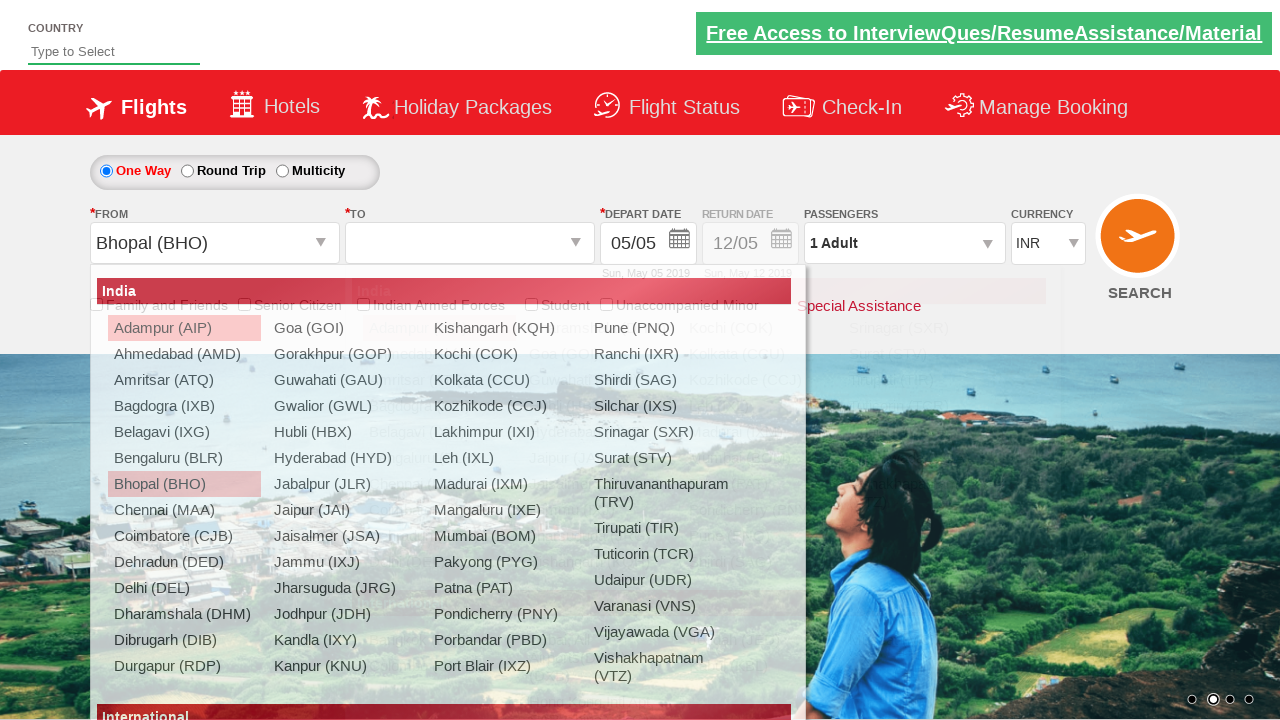

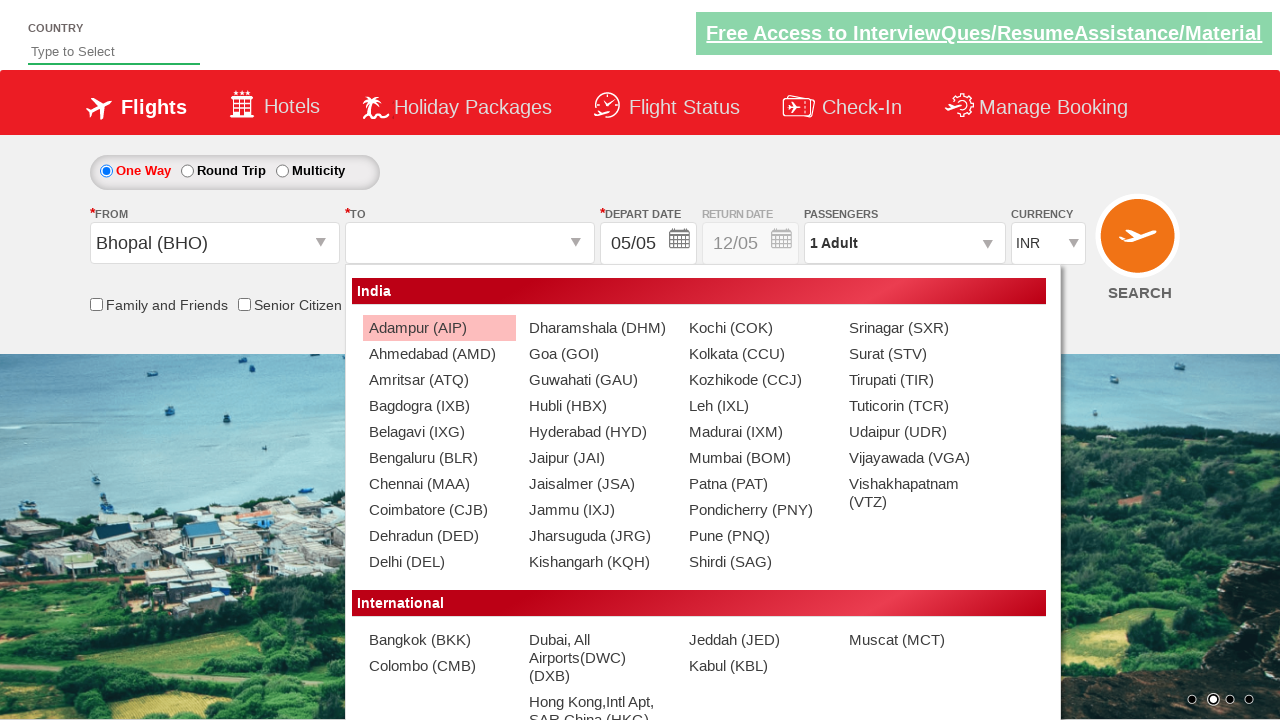